Tests drag and drop functionality by dragging a draggable element to a droppable target area

Starting URL: https://testautomationpractice.blogspot.com/

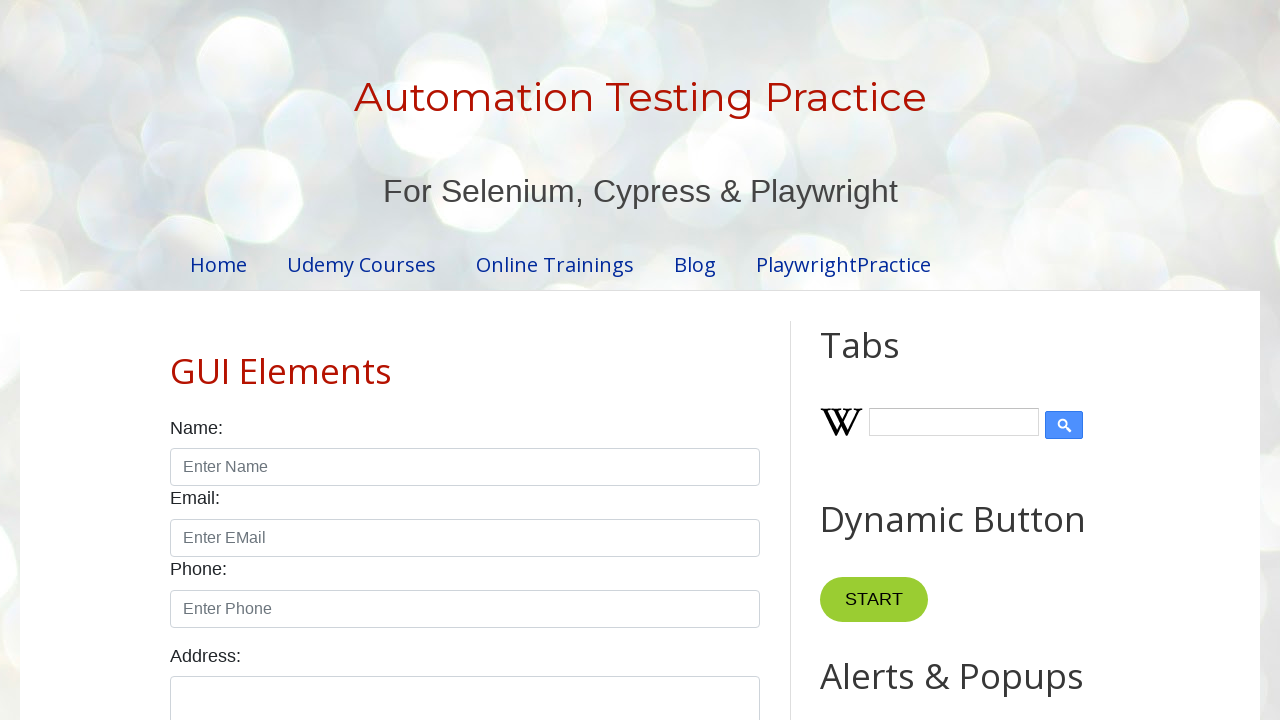

Located the draggable element with id 'draggable'
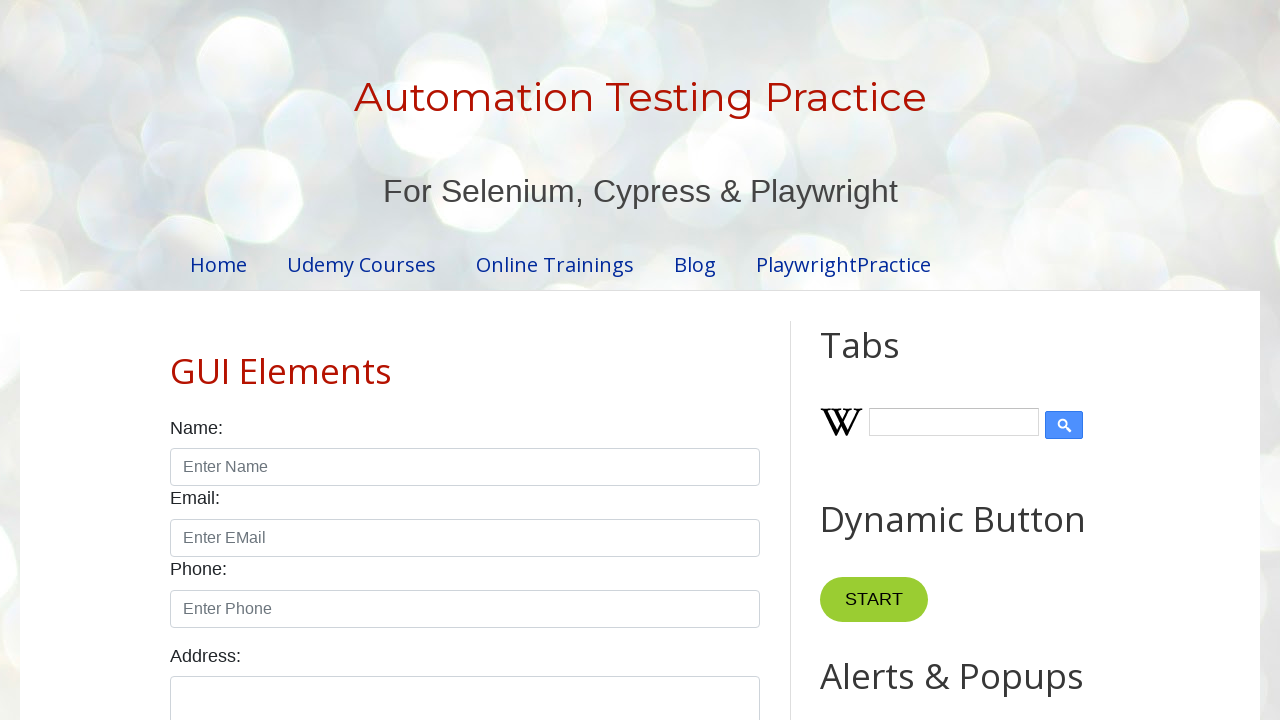

Located the droppable target element with id 'droppable'
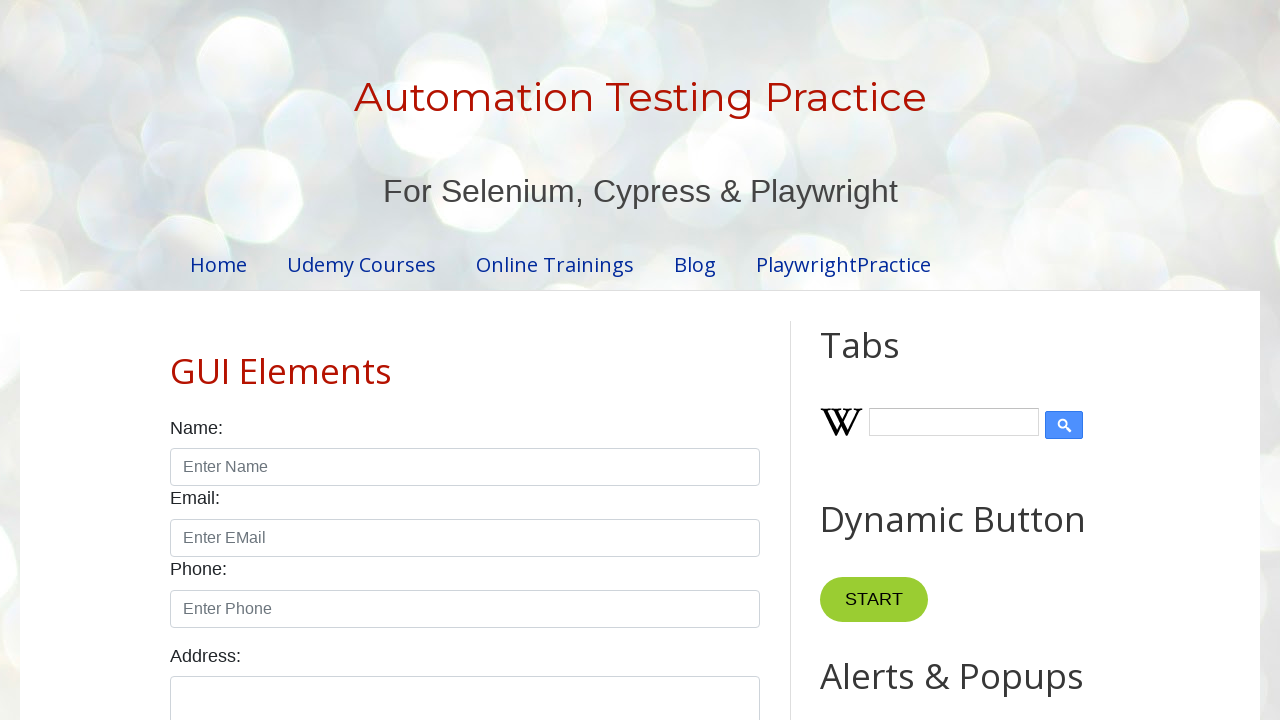

Dragged the draggable element to the droppable target area at (1015, 386)
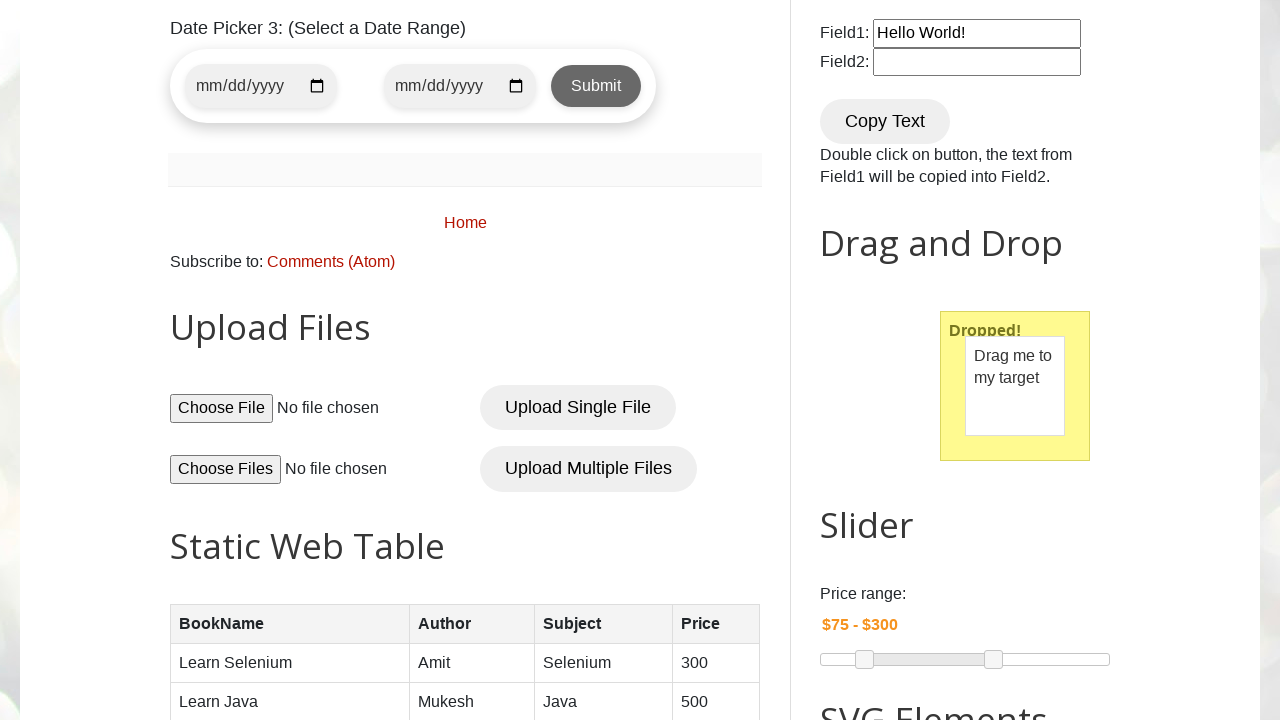

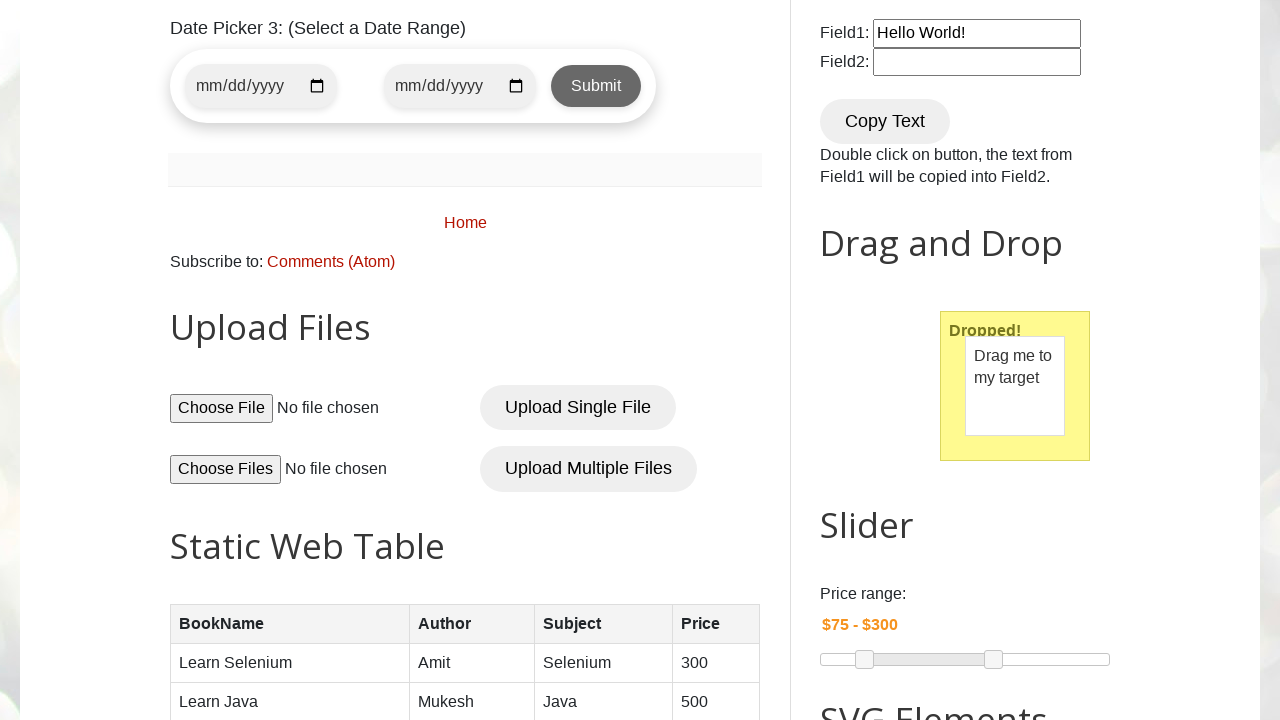